Fills out a dummy ticket form for visa application including personal information, date of birth selection using date picker, and country/state selection using dropdowns

Starting URL: https://www.dummyticket.com/dummy-ticket-for-visa-application/

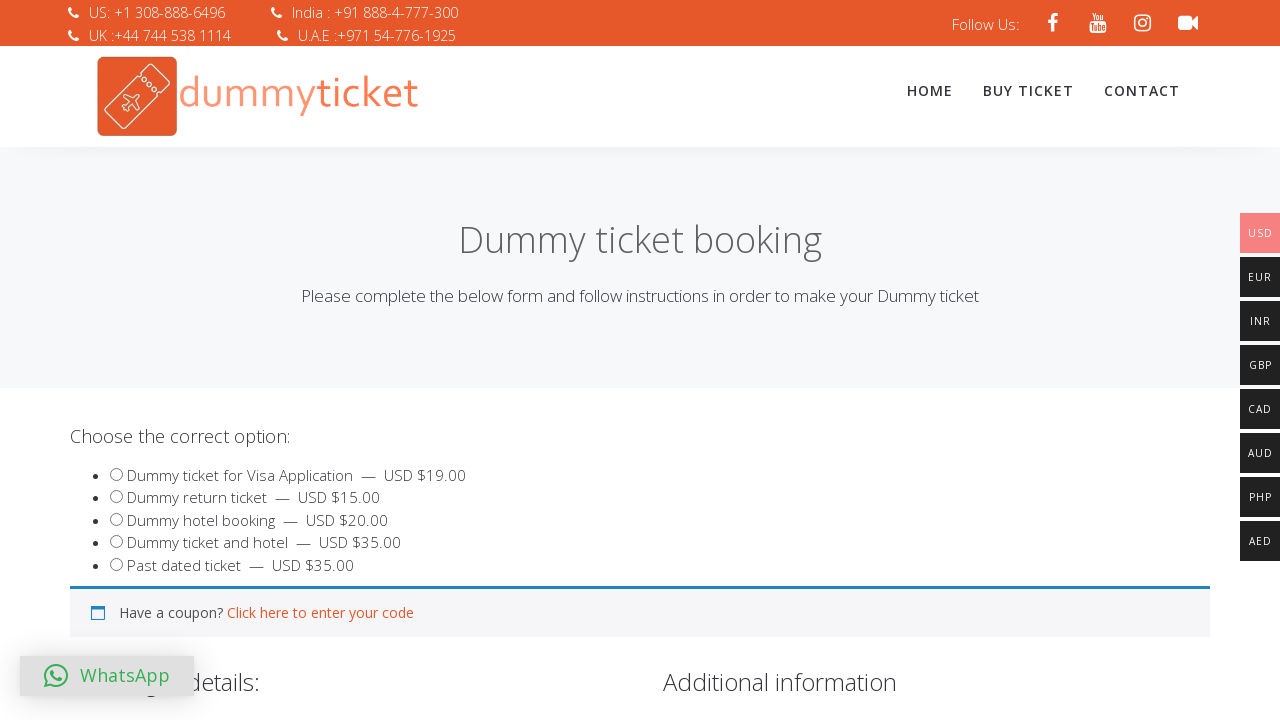

Filled traveler's first name with 'Priya' on #travname
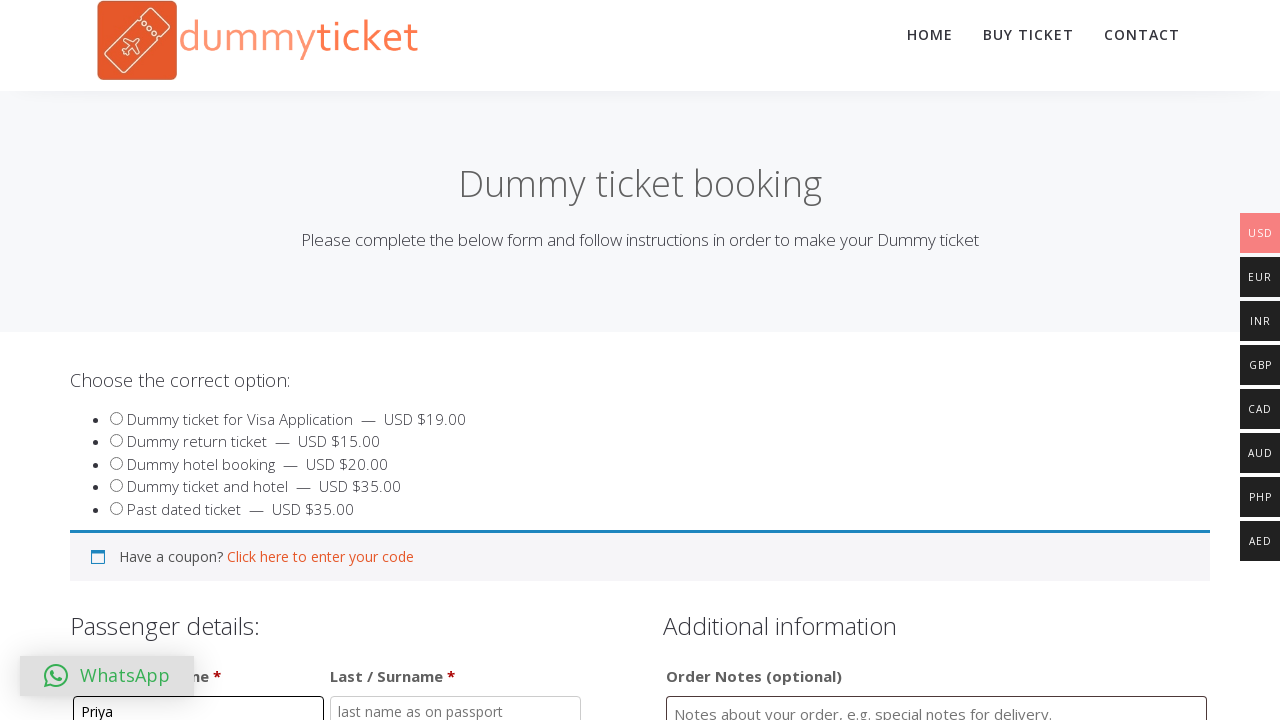

Filled traveler's last name with 'Rama' on #travlastname
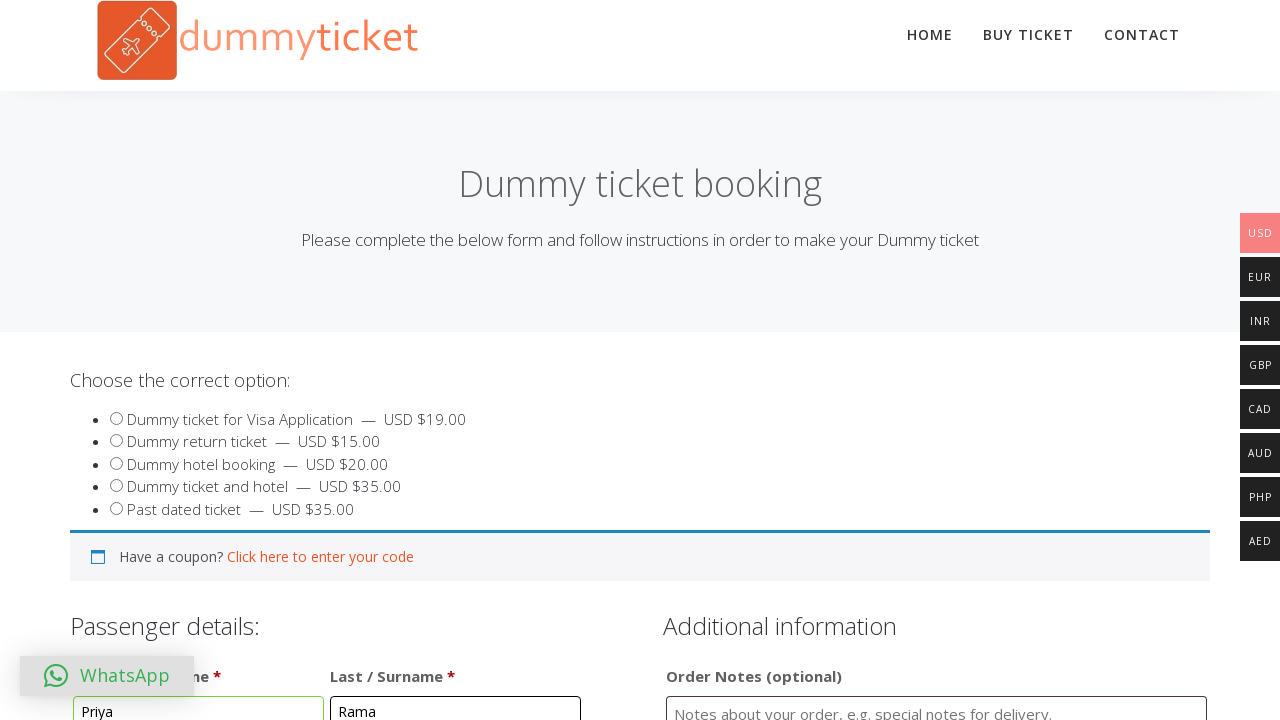

Filled order comments with 'Enjoy' on #order_comments
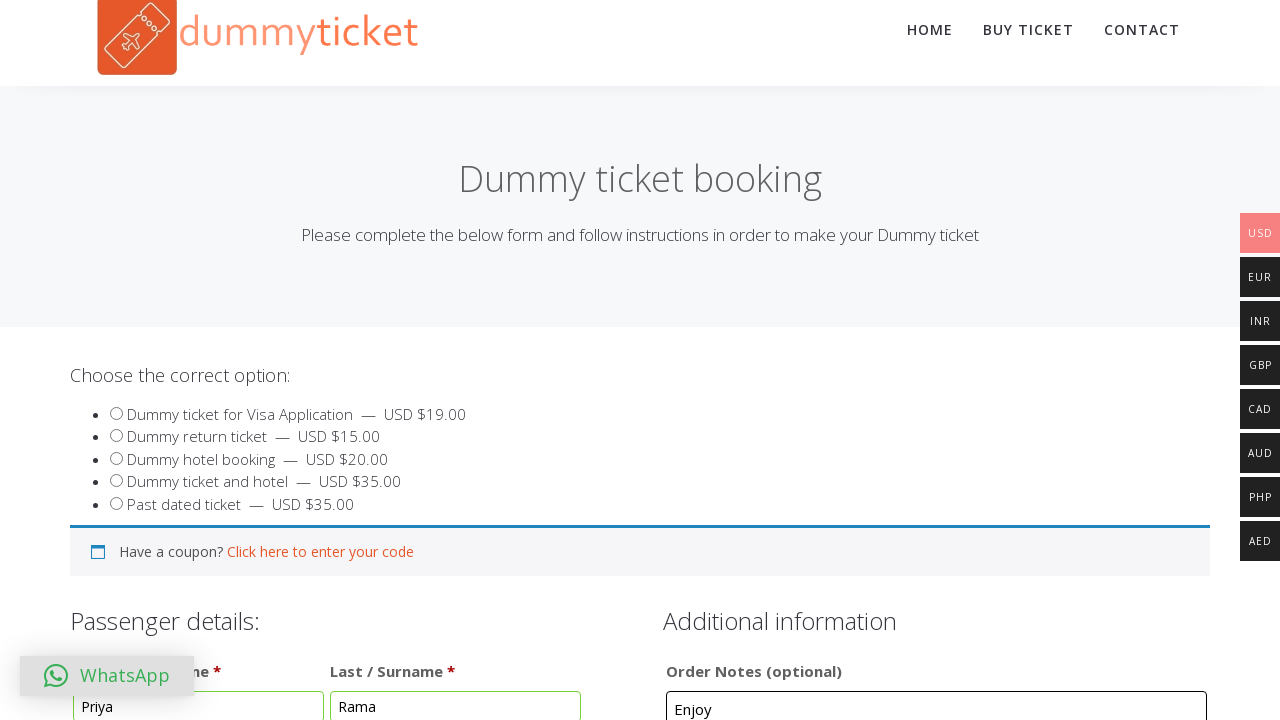

Opened date picker for date of birth at (344, 360) on #dob
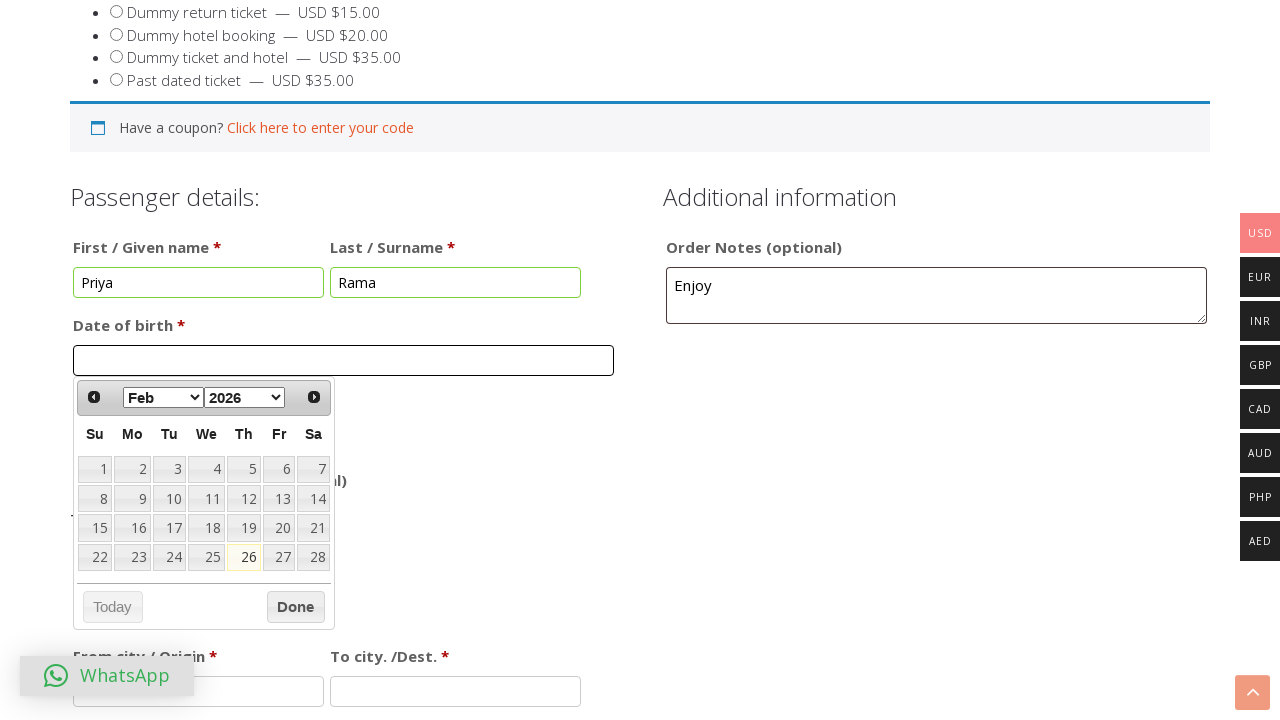

Selected February from month dropdown on //select[@class='ui-datepicker-month']
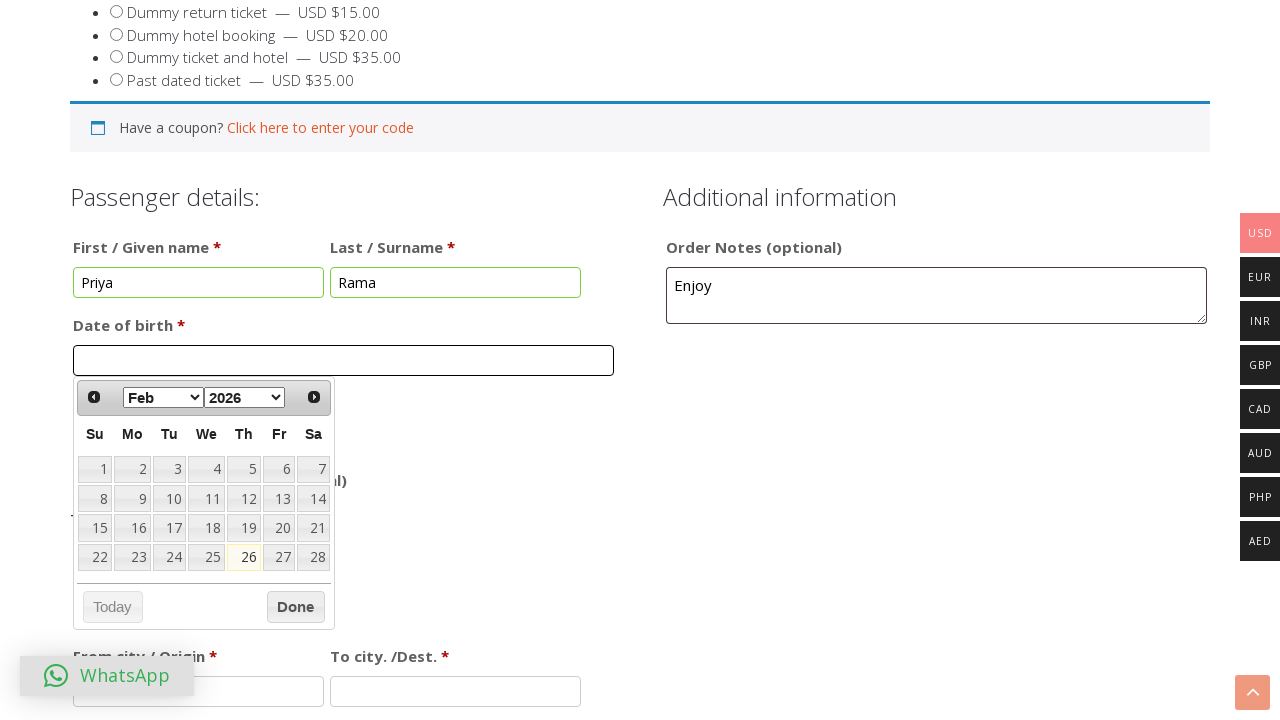

Selected 2010 from year dropdown on //select[@class='ui-datepicker-year']
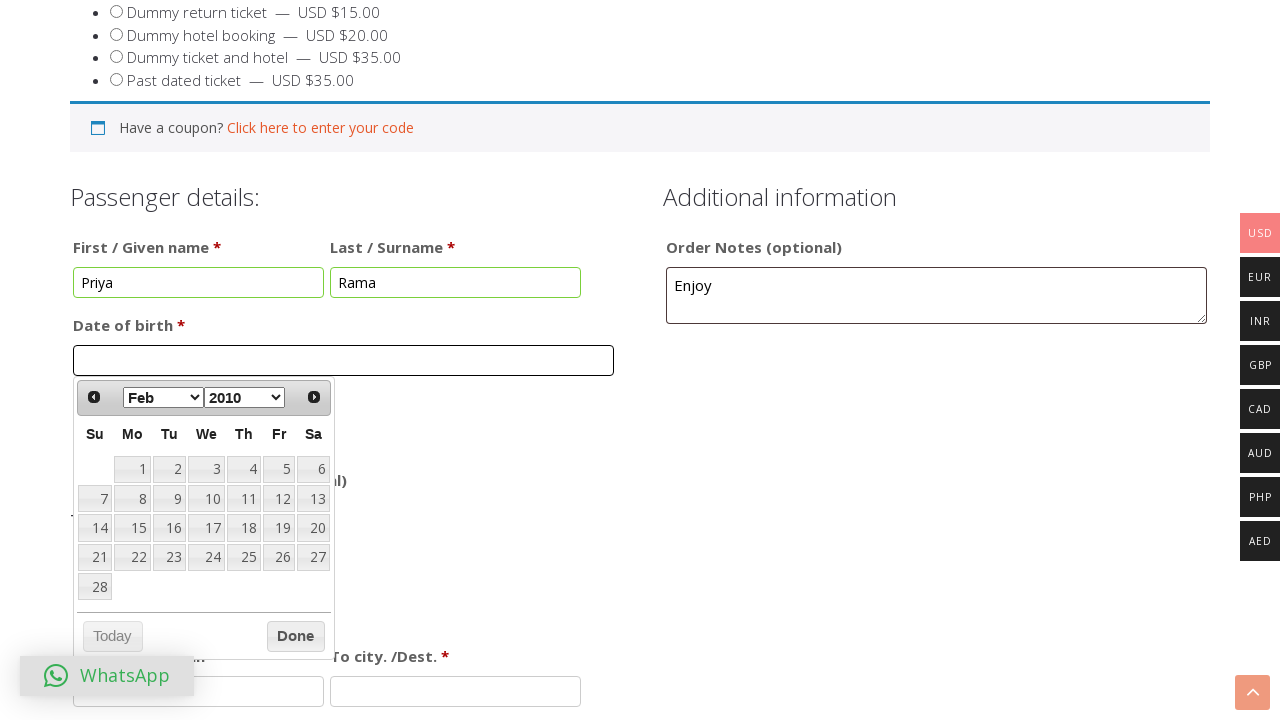

Selected 12th from date picker calendar at (279, 499) on xpath=//table[@class='ui-datepicker-calendar']//td >> nth=12
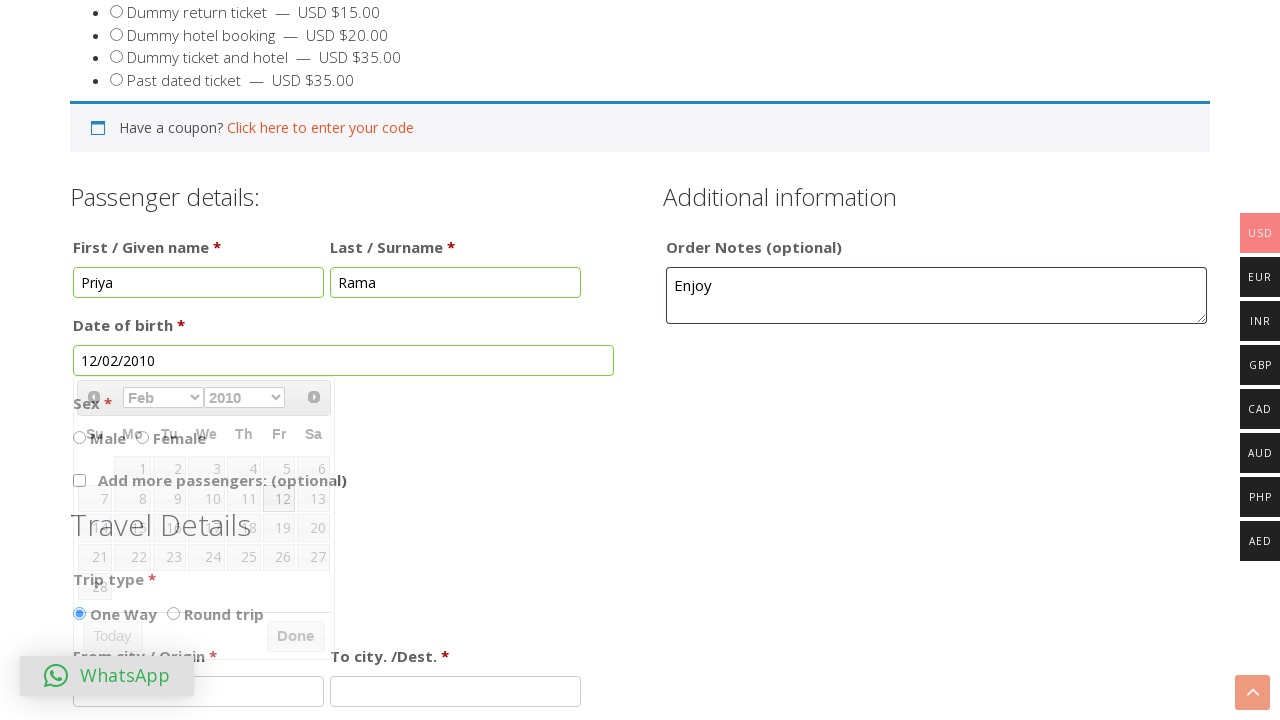

Opened reason for dummy ticket dropdown at (344, 360) on xpath=//span[@id='select2-reasondummy-container']
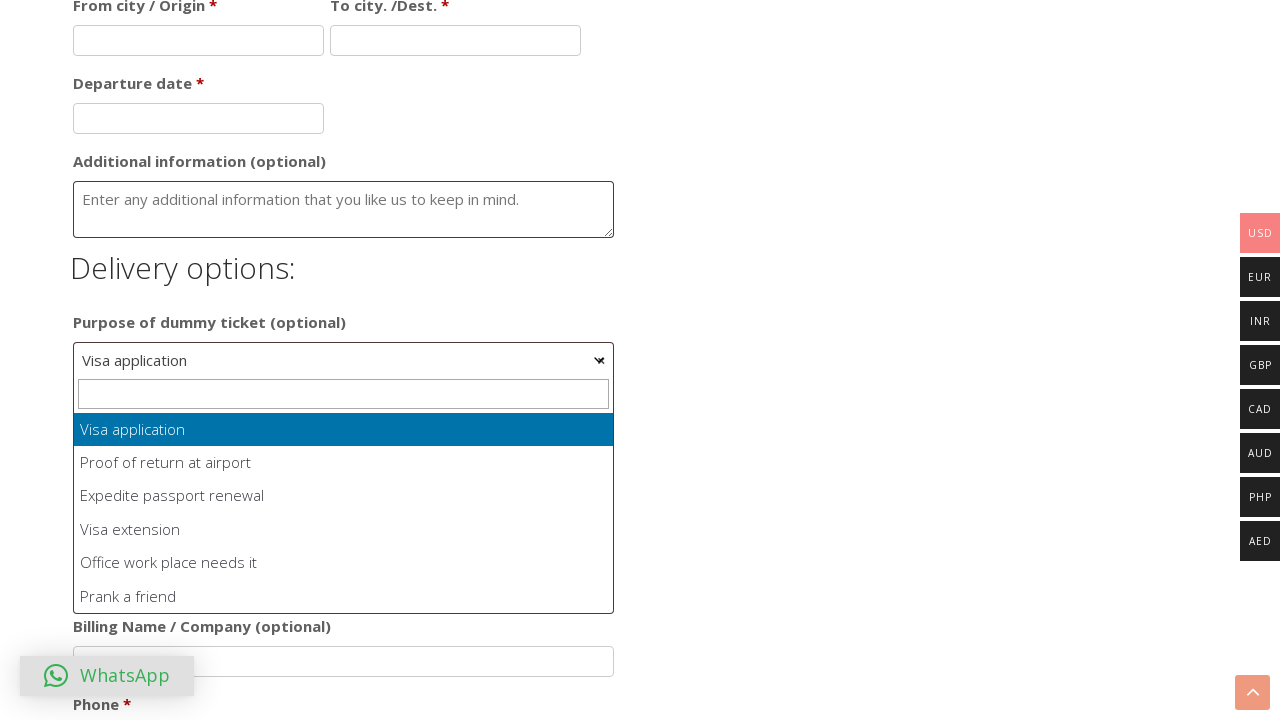

Filled reason dropdown with 'Visa application' on //input[@role='combobox']
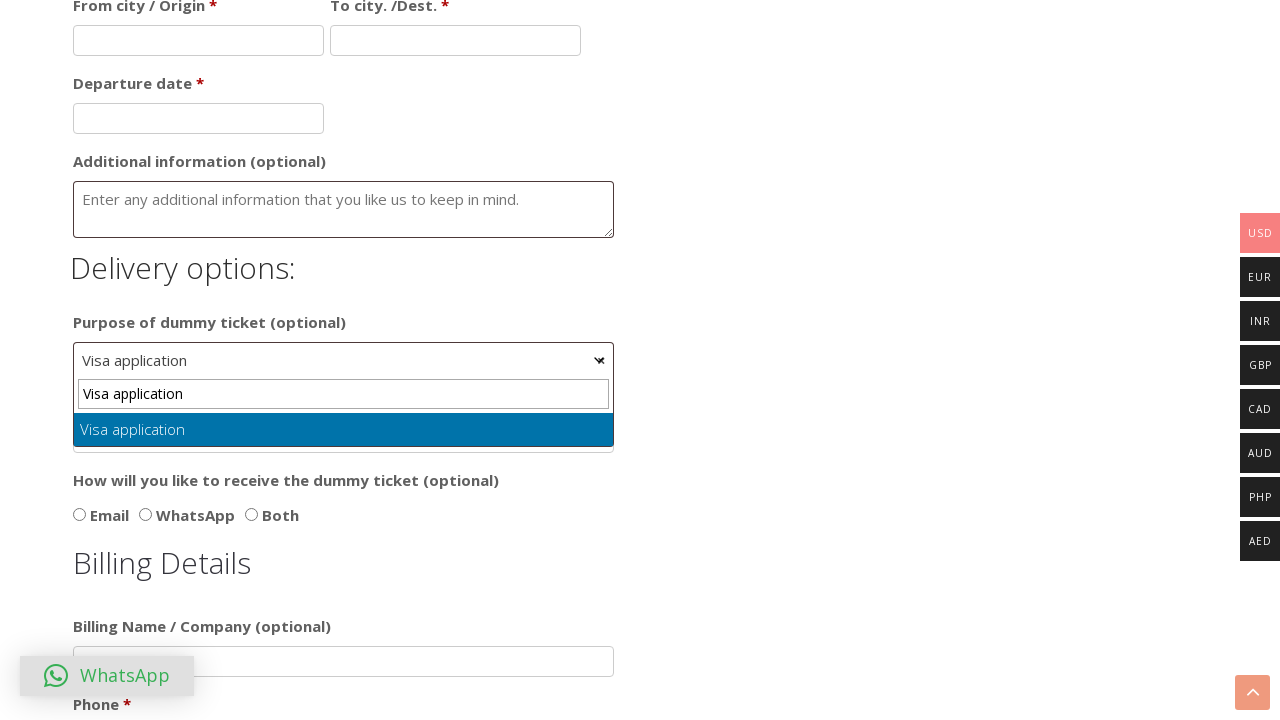

Confirmed 'Visa application' selection on //input[@role='combobox']
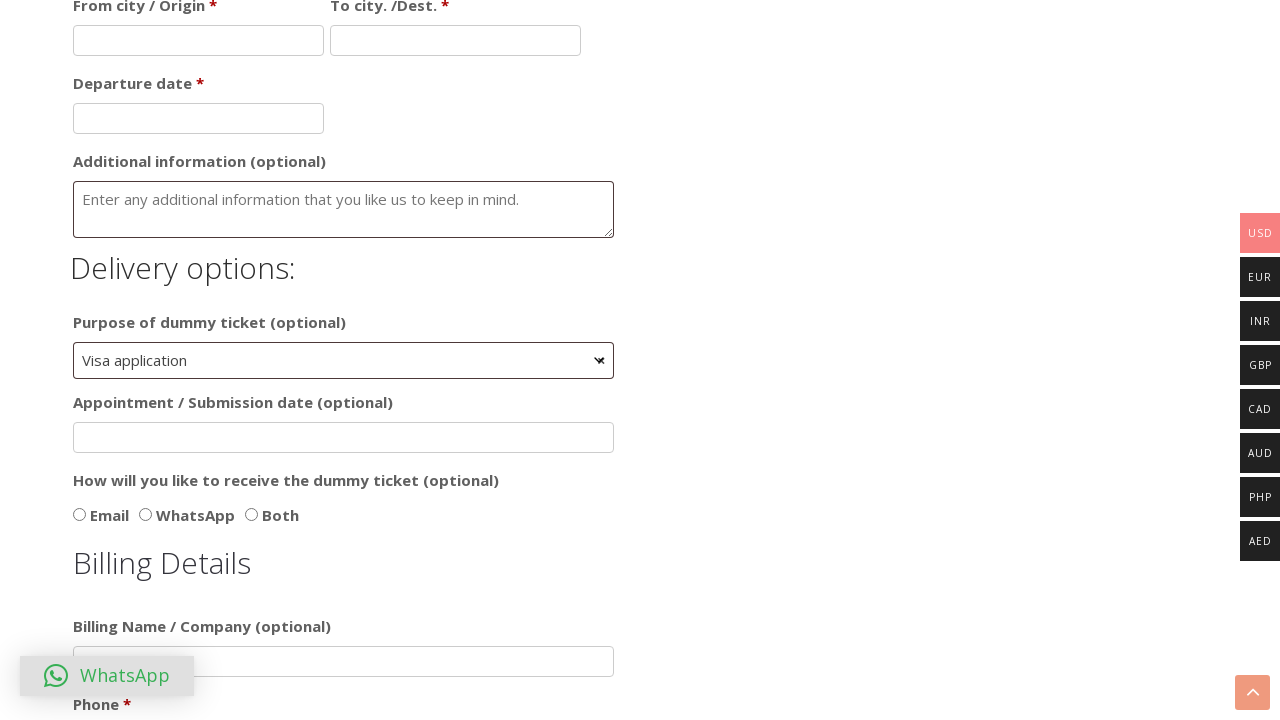

Opened billing country dropdown at (344, 360) on xpath=//span[@id='select2-billing_country-container']
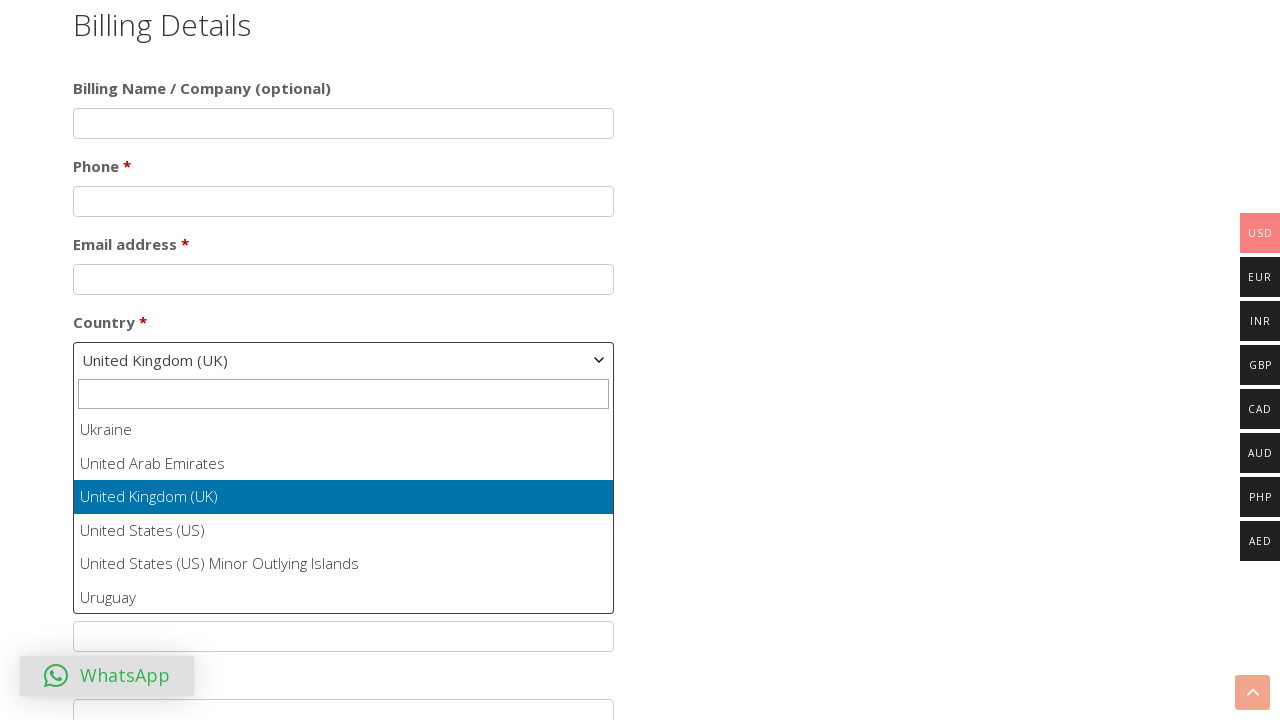

Filled country dropdown with 'Iran' on //input[@role='combobox']
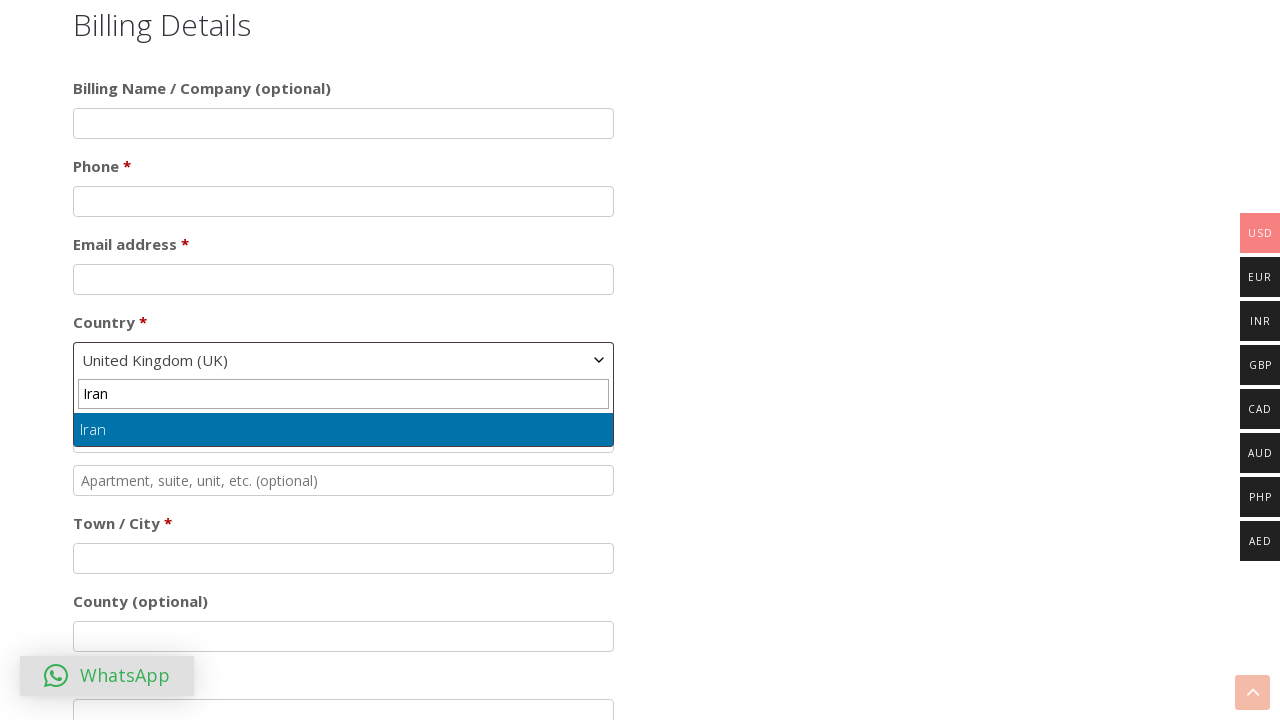

Confirmed 'Iran' country selection on //input[@role='combobox']
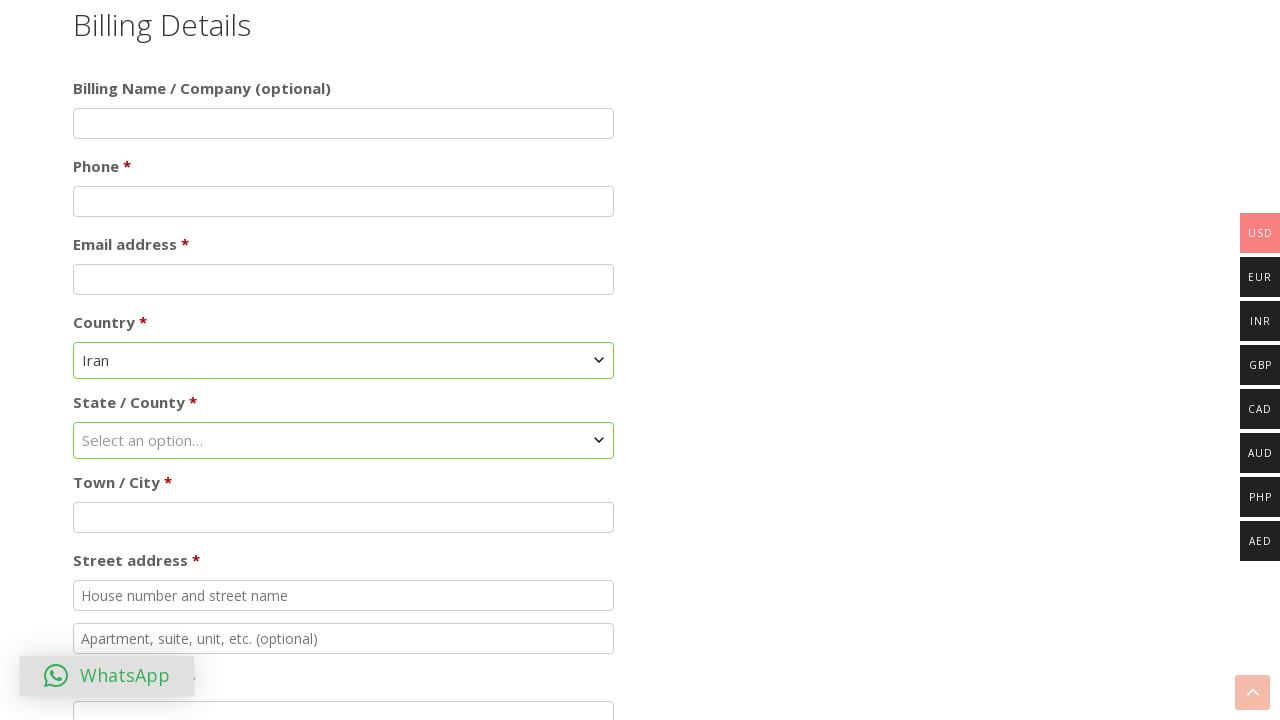

Opened billing state dropdown at (344, 440) on xpath=//span[@id='select2-billing_state-container']
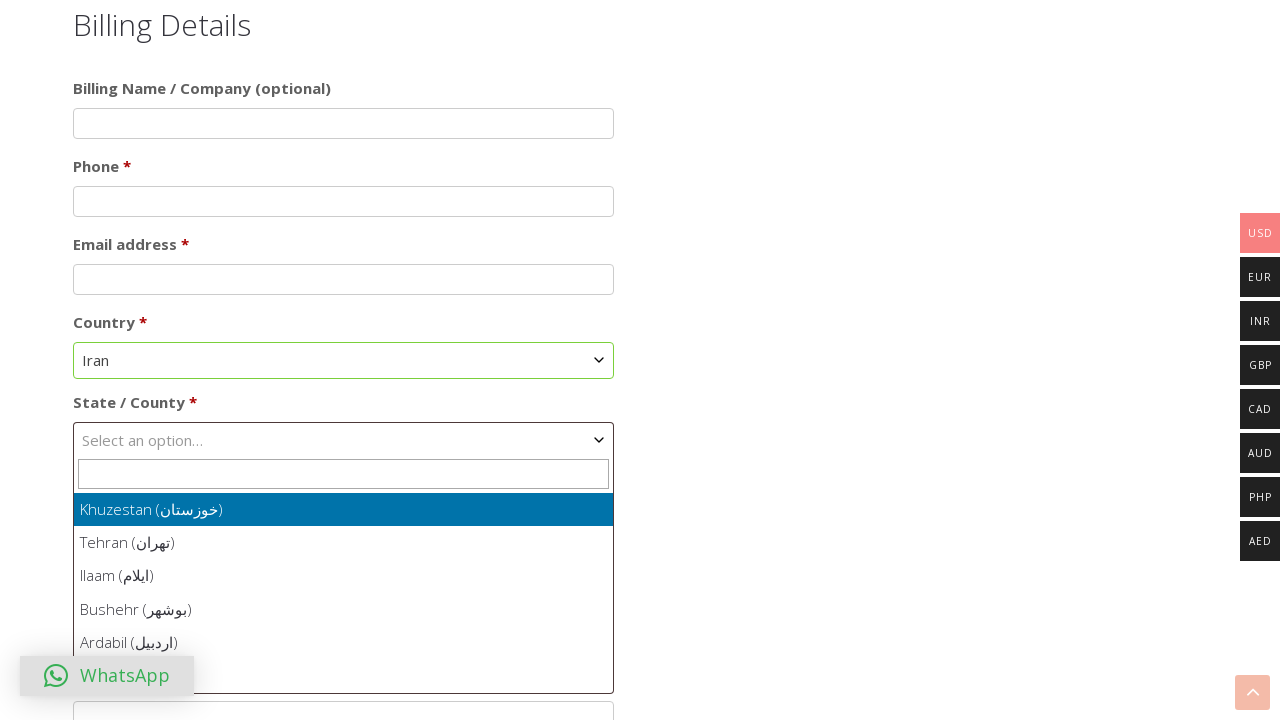

Filled state dropdown with 'Bihar' on //input[@role='combobox']
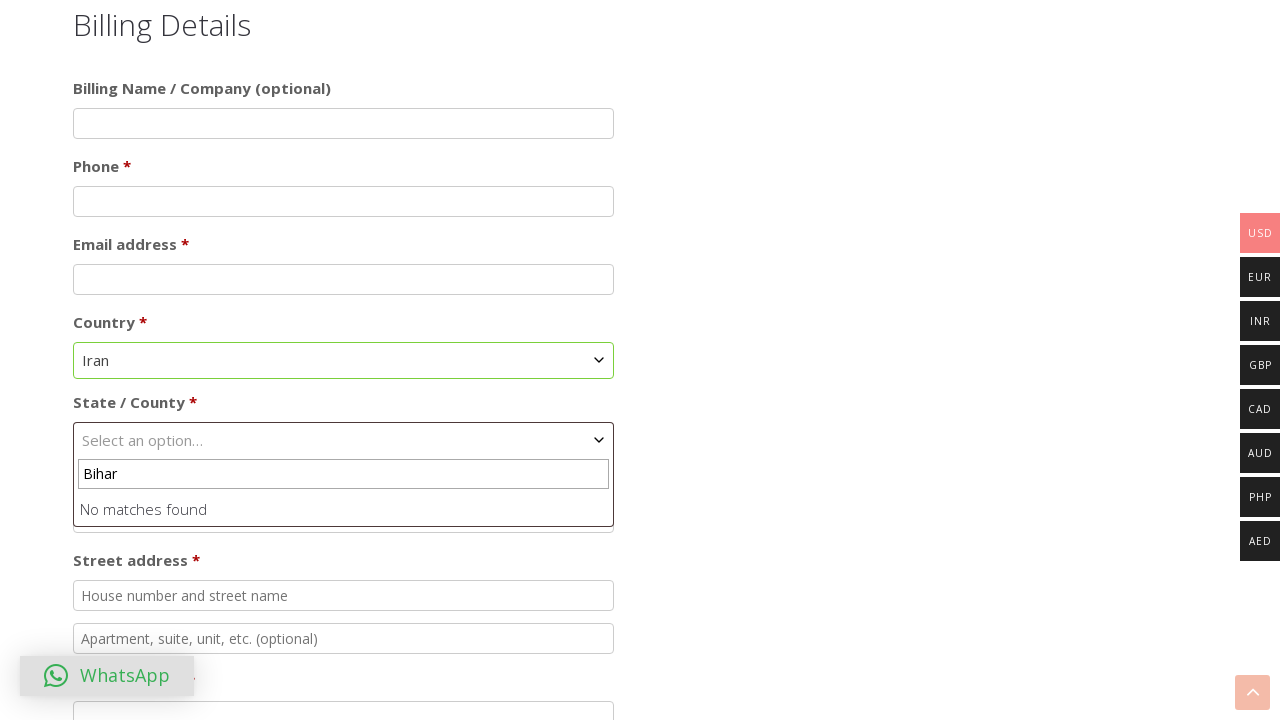

Confirmed 'Bihar' state selection on //input[@role='combobox']
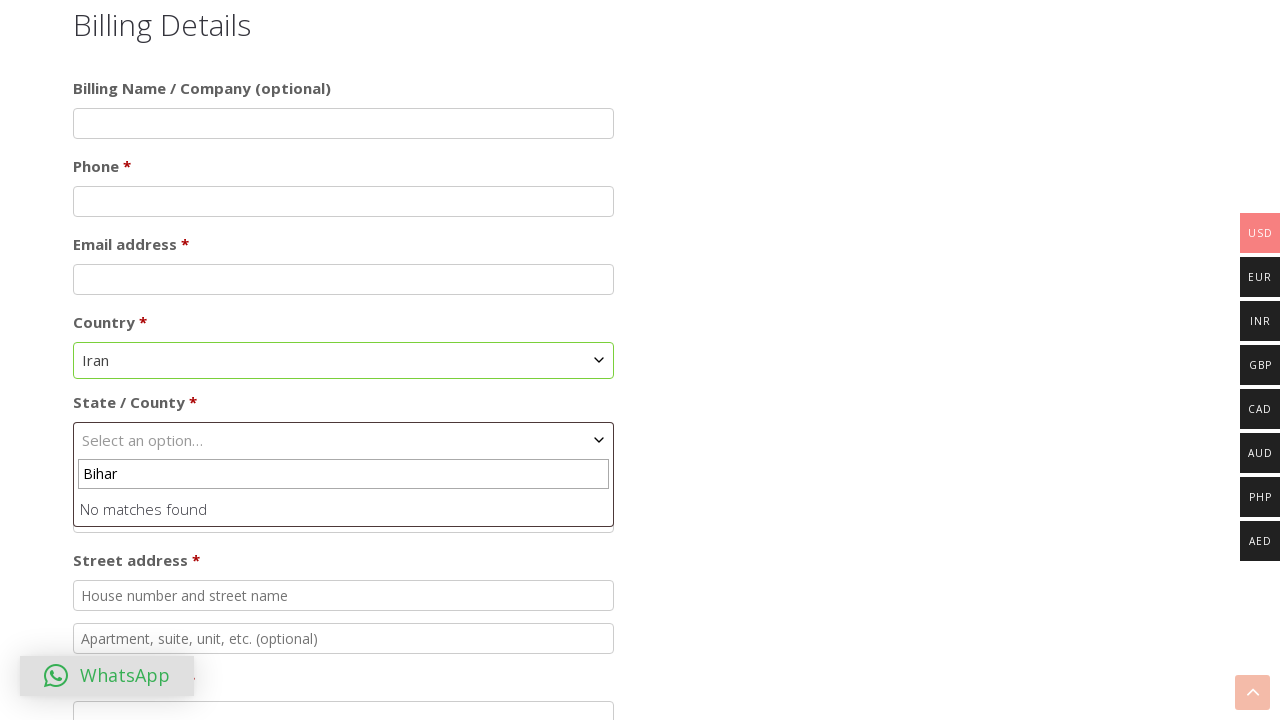

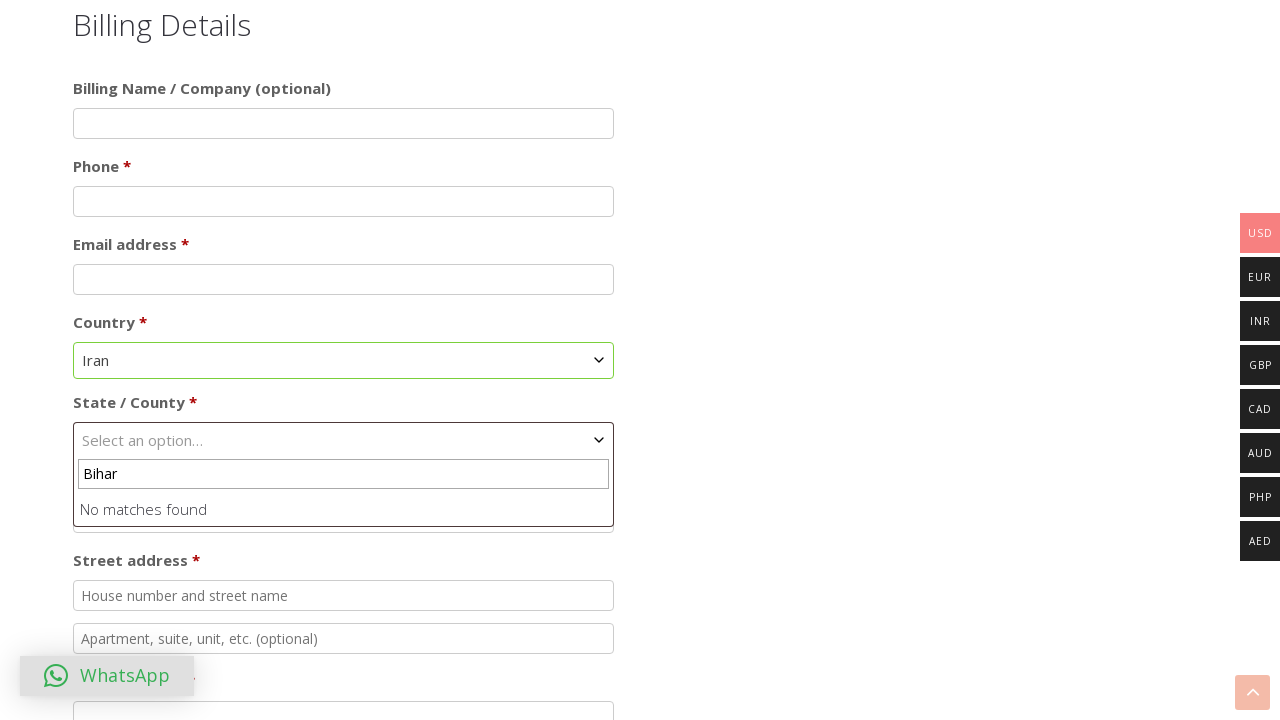